Tests navigation to two different websites (AXA Investment Managers and OpenMRS demo) and verifies the pages load by checking their titles.

Starting URL: http://www.axa-im.com

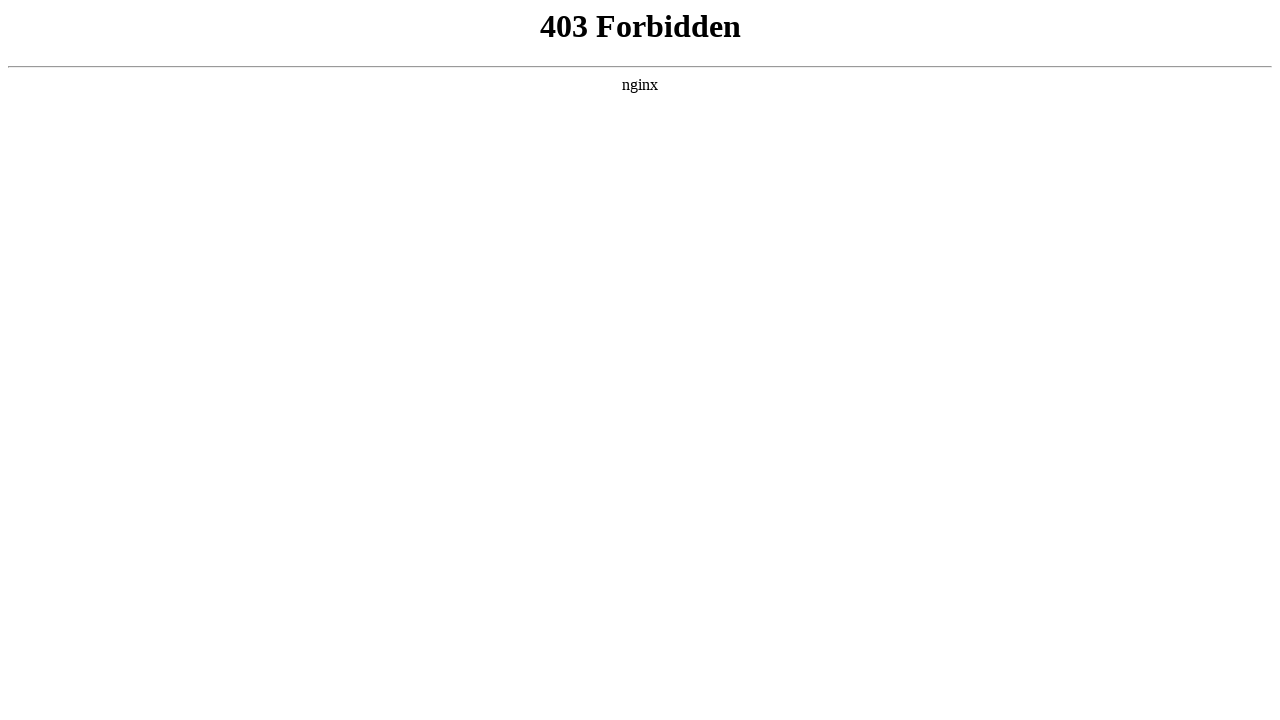

Retrieved title from AXA Investment Managers homepage
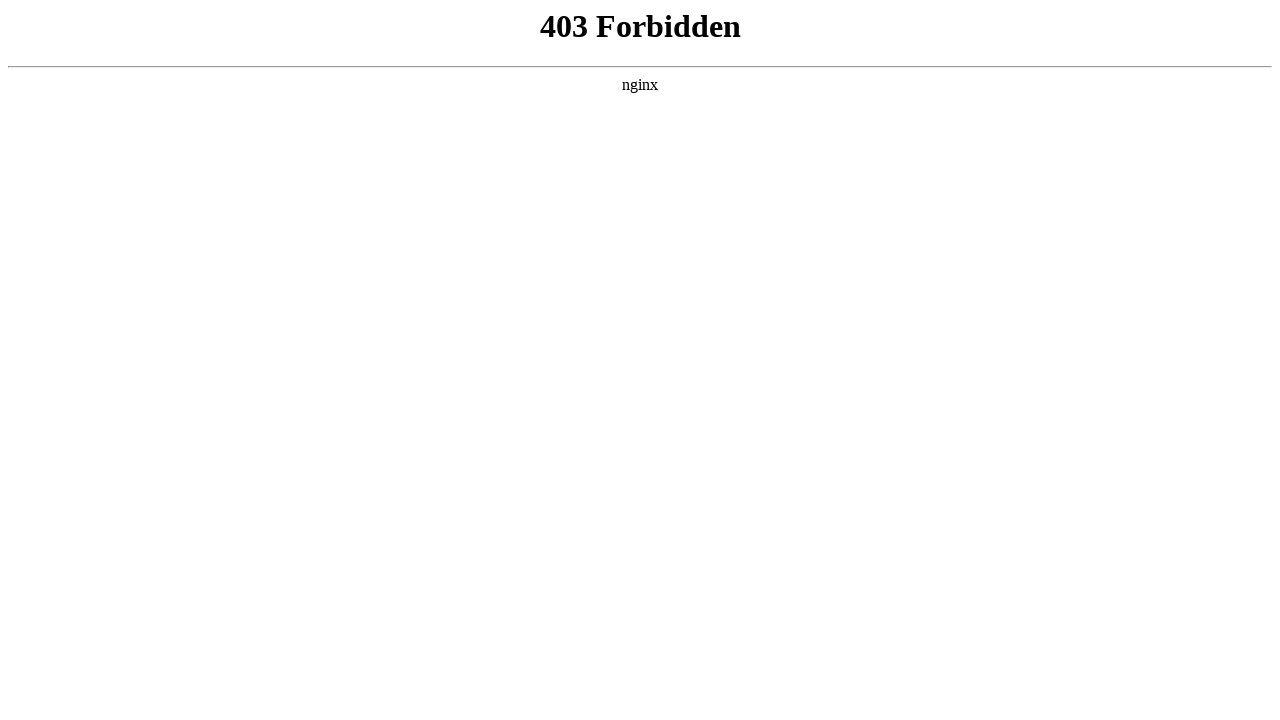

Navigated to OpenMRS demo login page
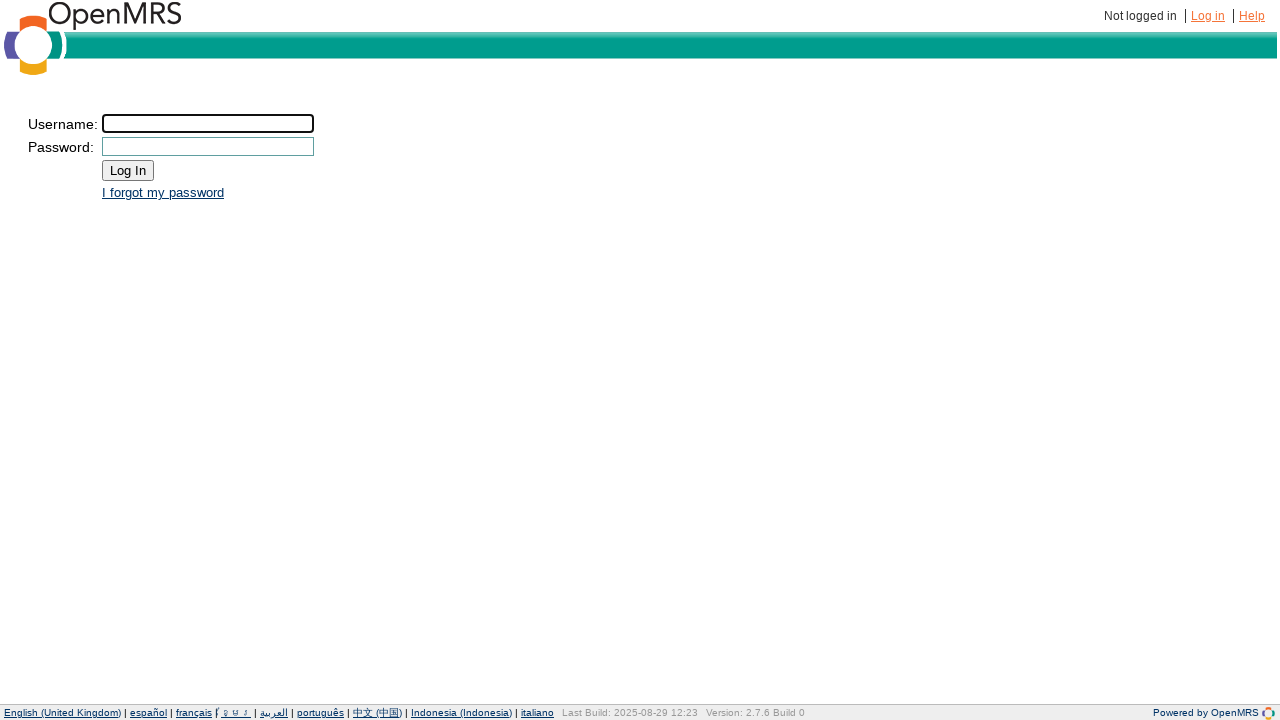

Retrieved title from OpenMRS demo login page
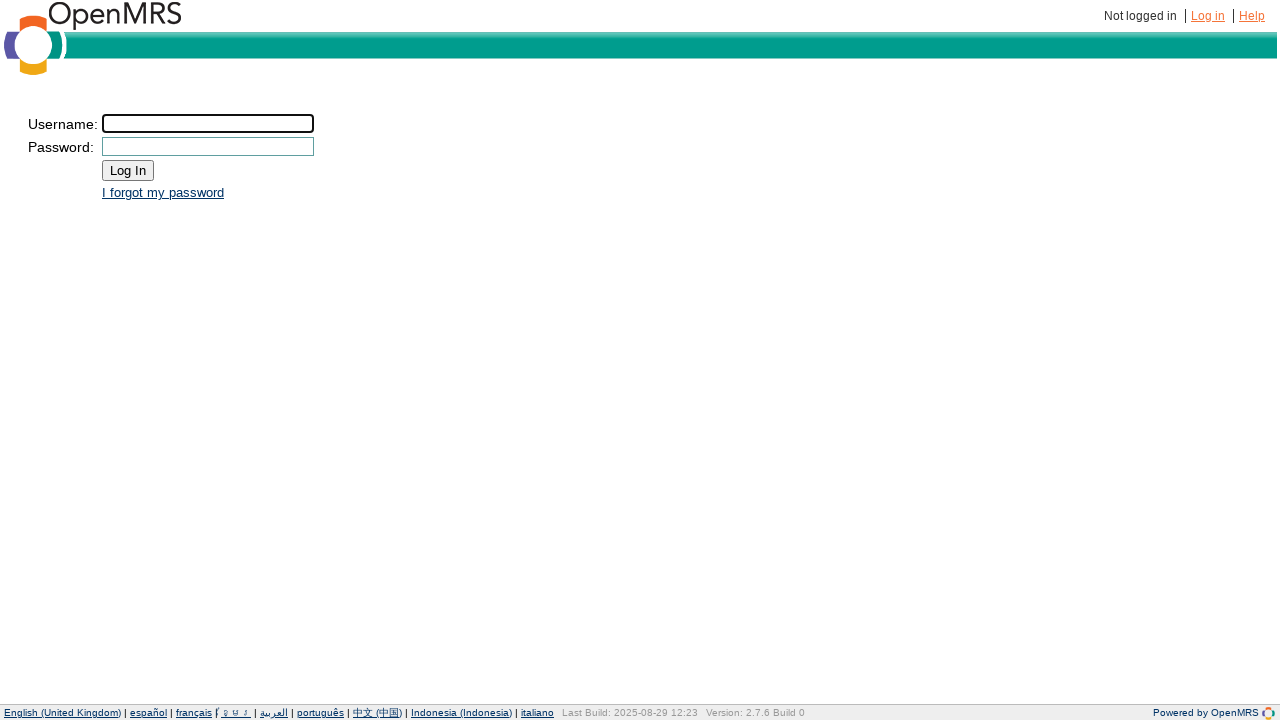

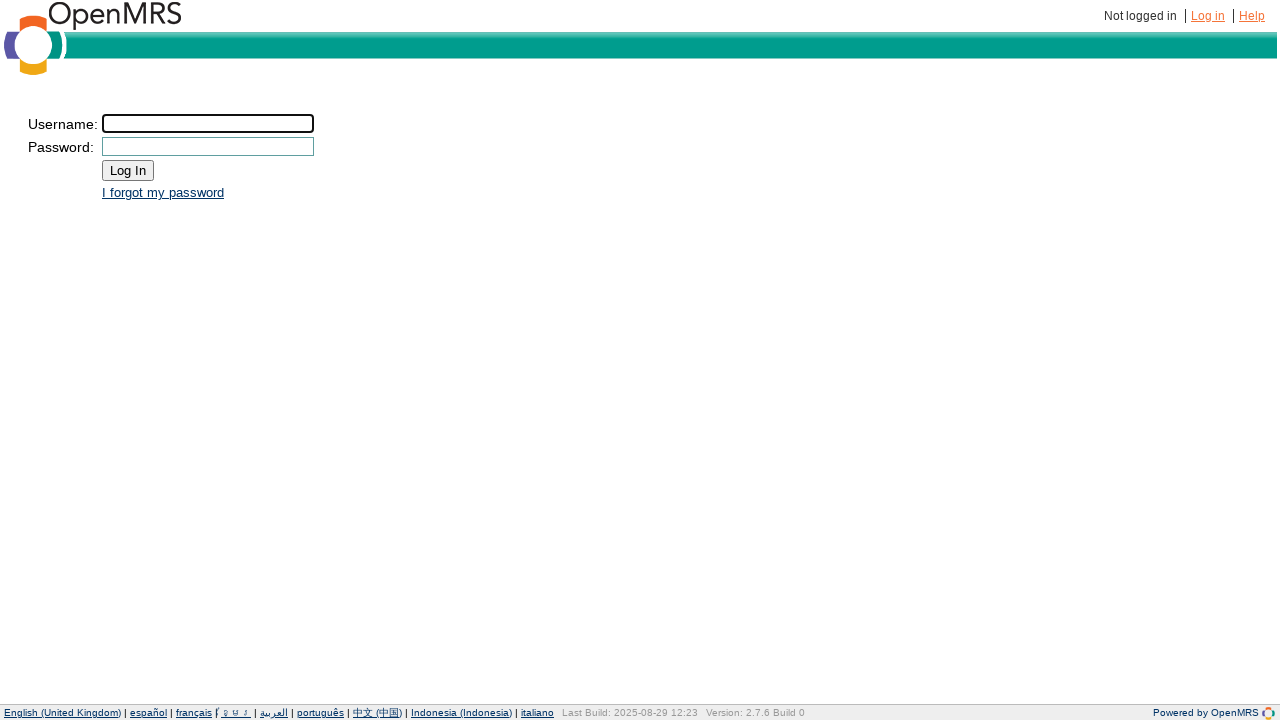